Tests the multiselect dropdown's "Check All" functionality to select all car options at once.

Starting URL: http://amitava82.github.io/angular-multiselect/

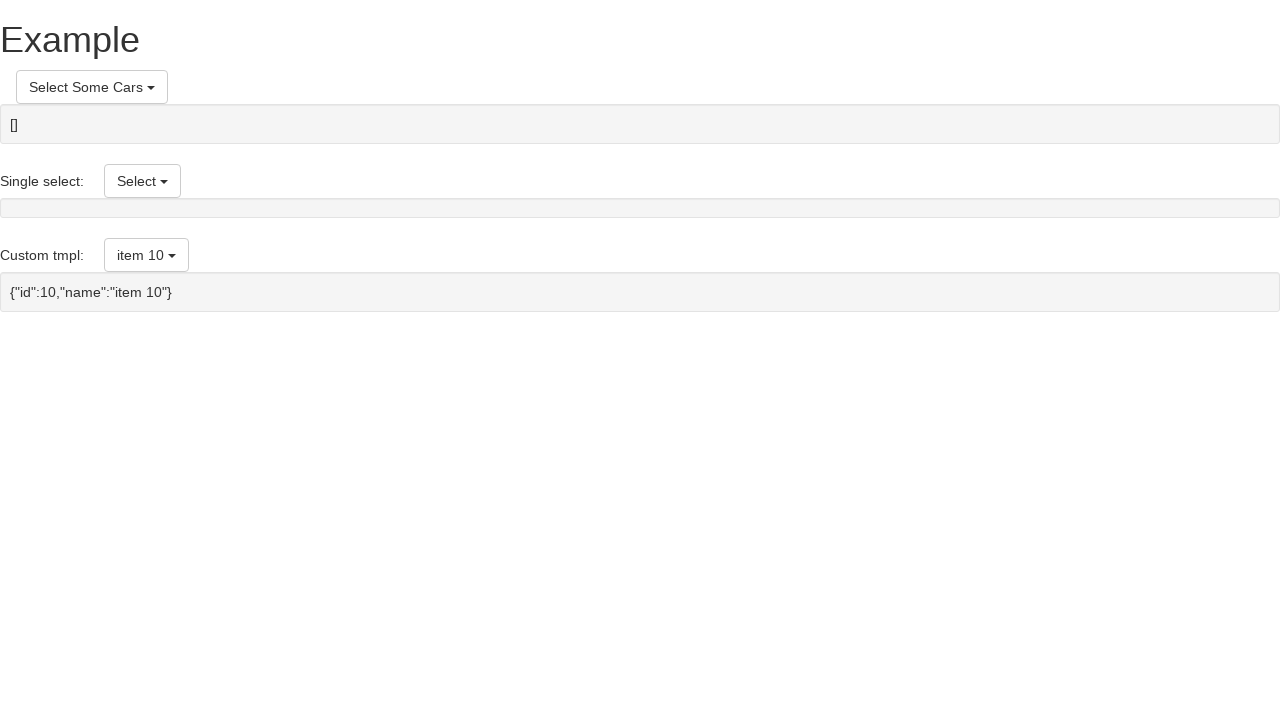

Clicked toggle button to open multiselect dropdown at (92, 87) on button[ng-click='toggleSelect()']
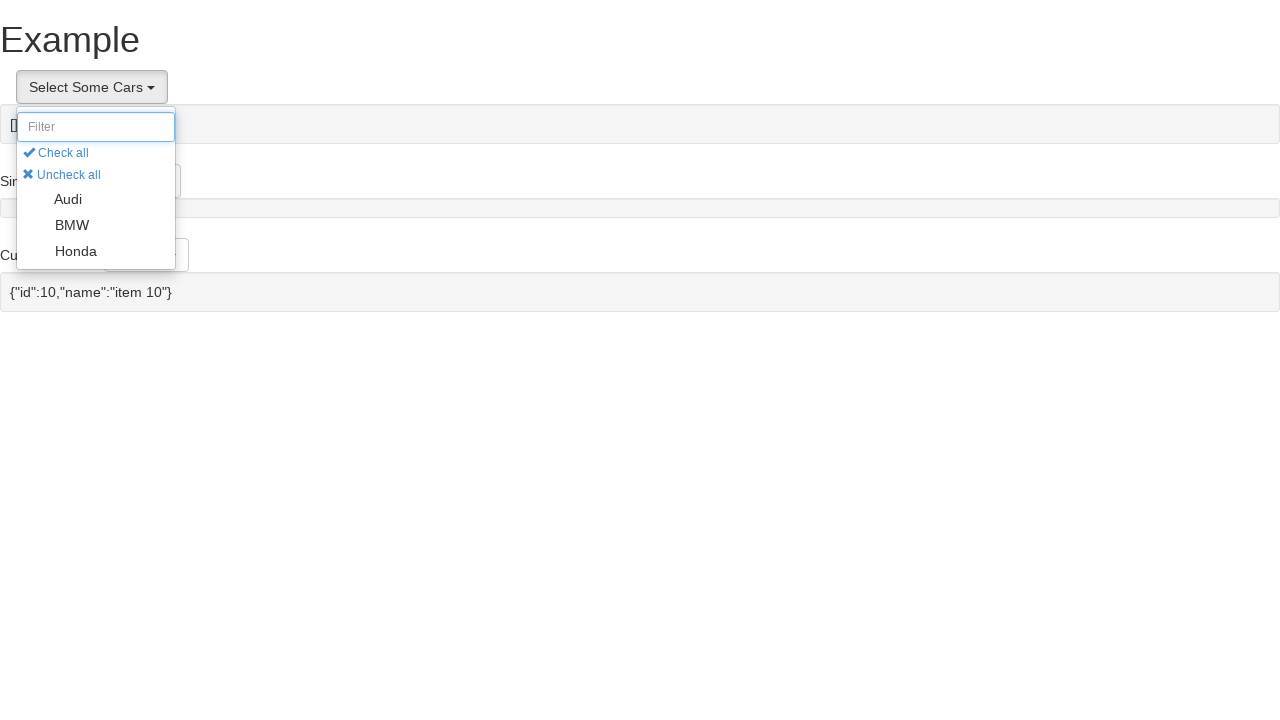

Check All button is now visible
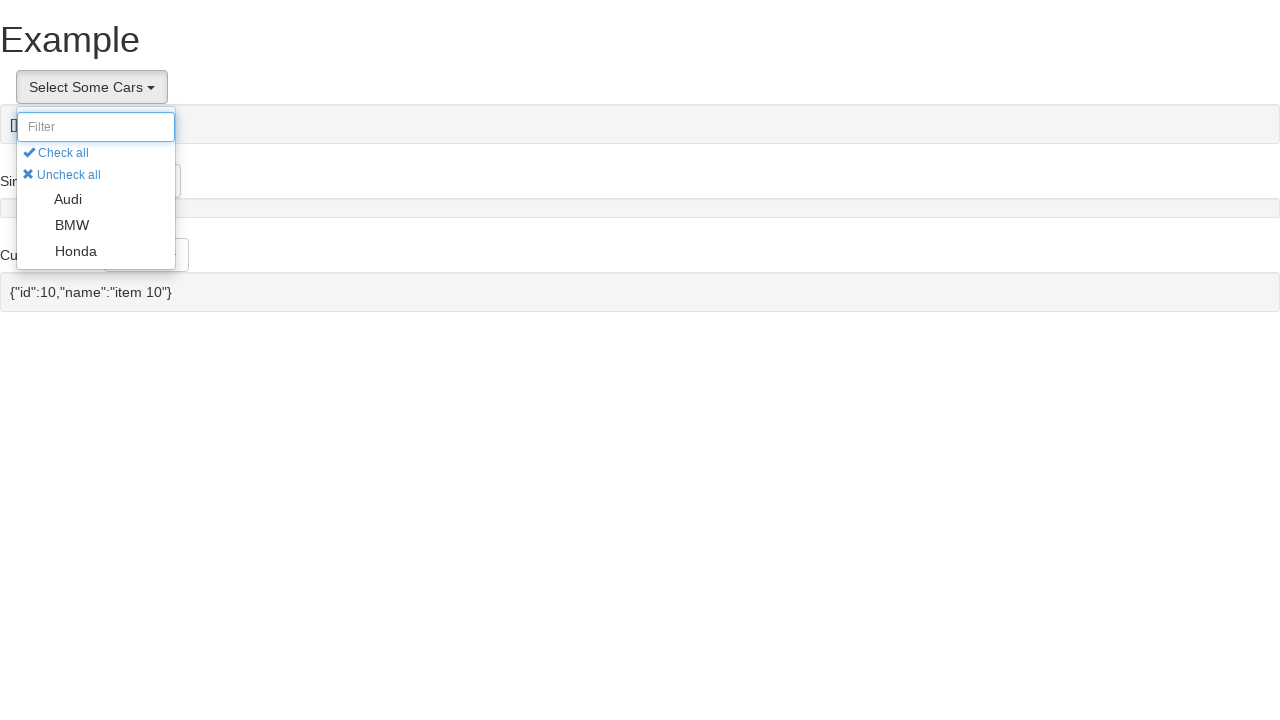

Clicked Check All button to select all car options at (56, 153) on button[ng-click='checkAll()']
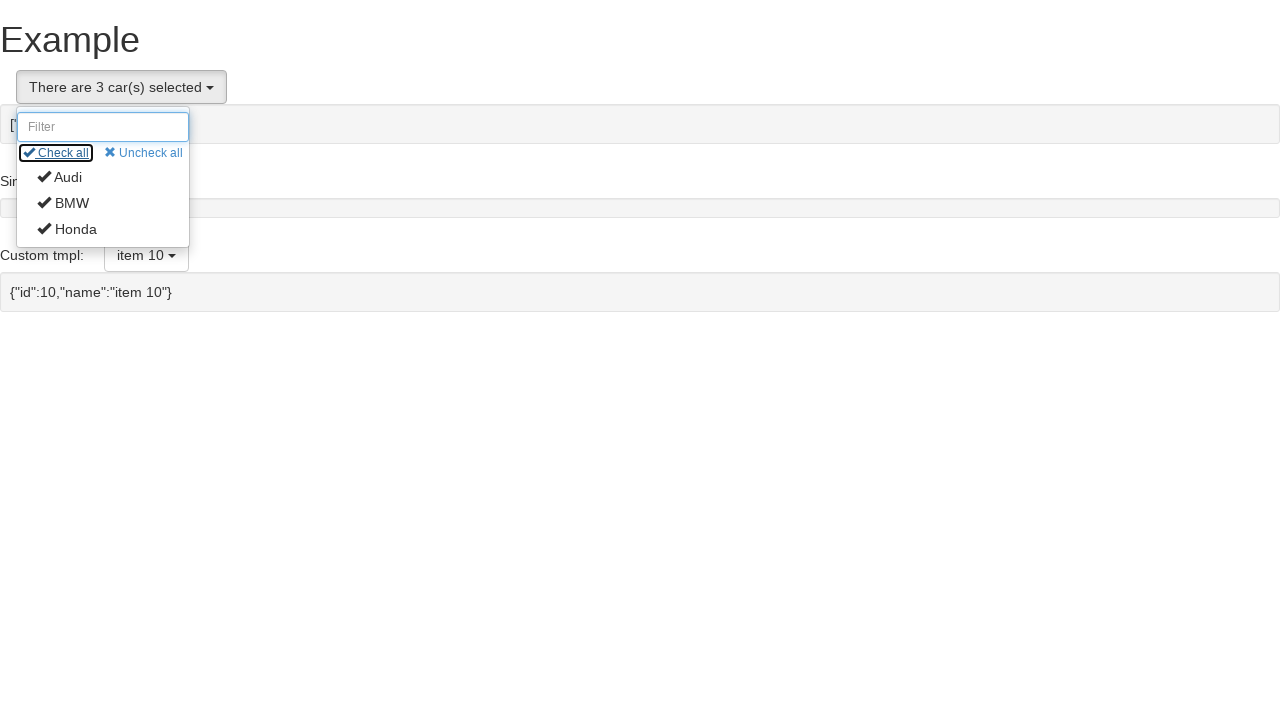

All dropdown menu items are now visible - verification that all cars have been selected
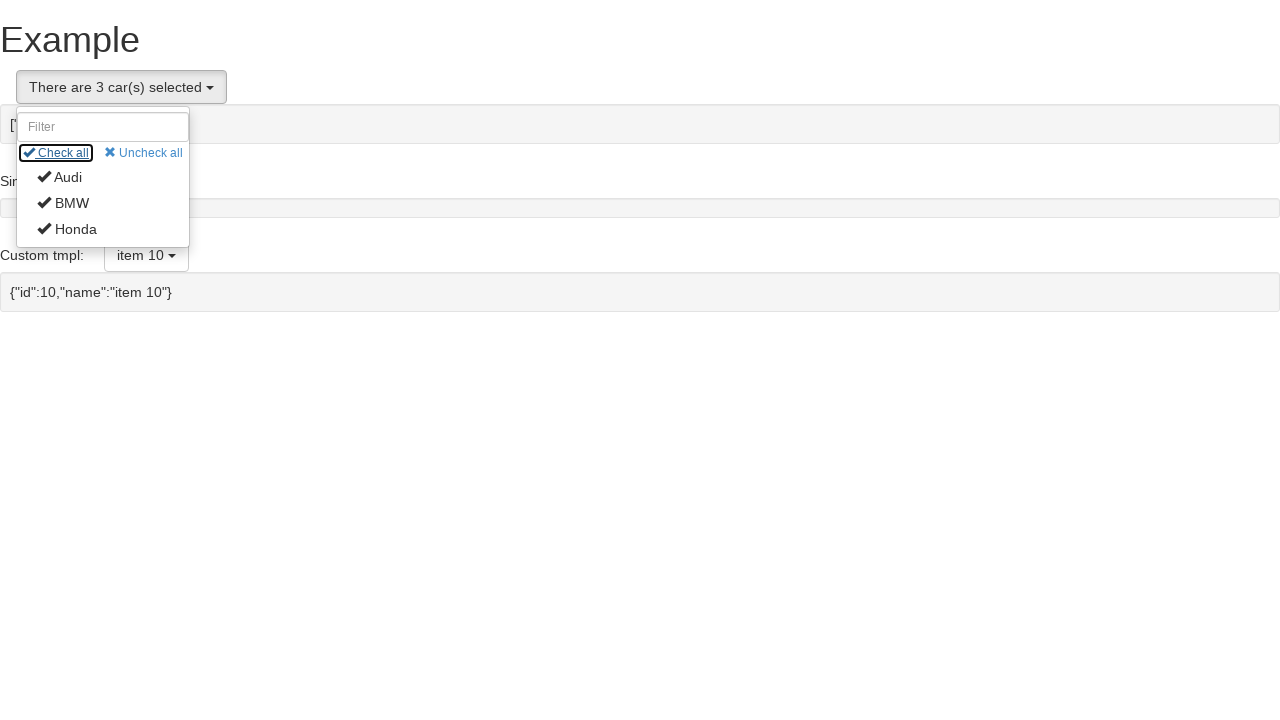

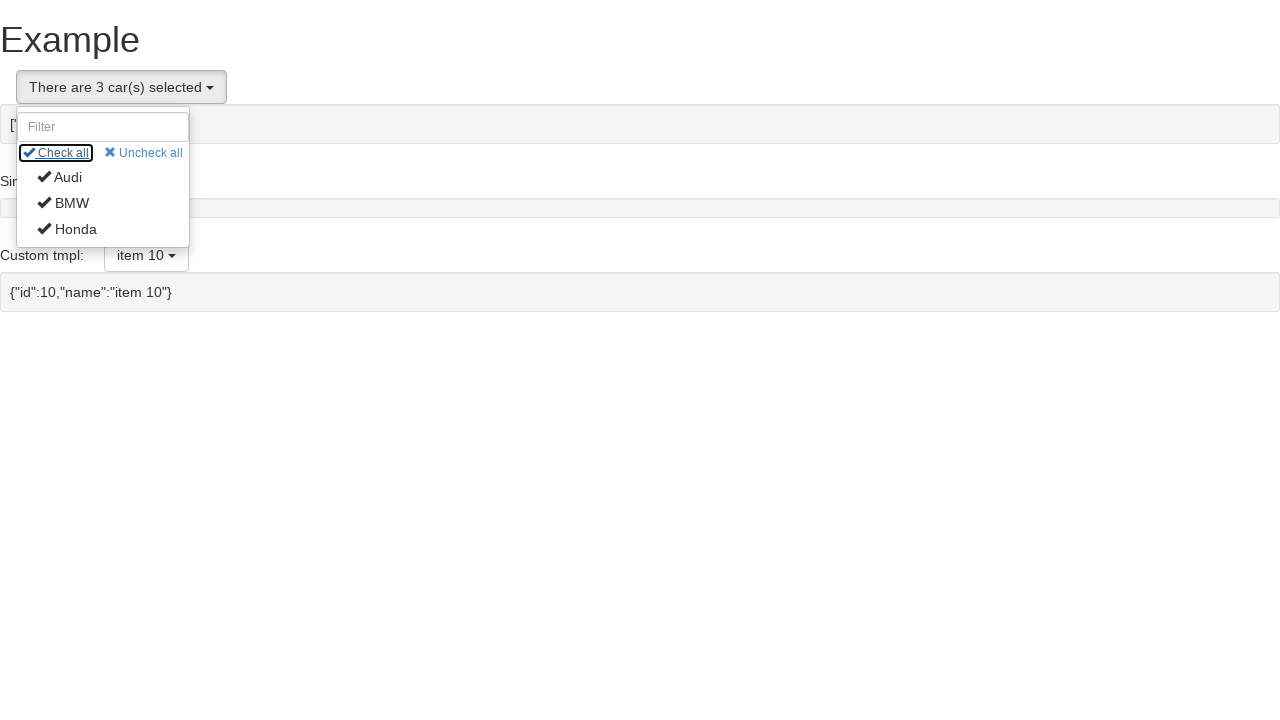